Opens the RedBus travel booking website and verifies it loads successfully

Starting URL: https://www.redbus.in/

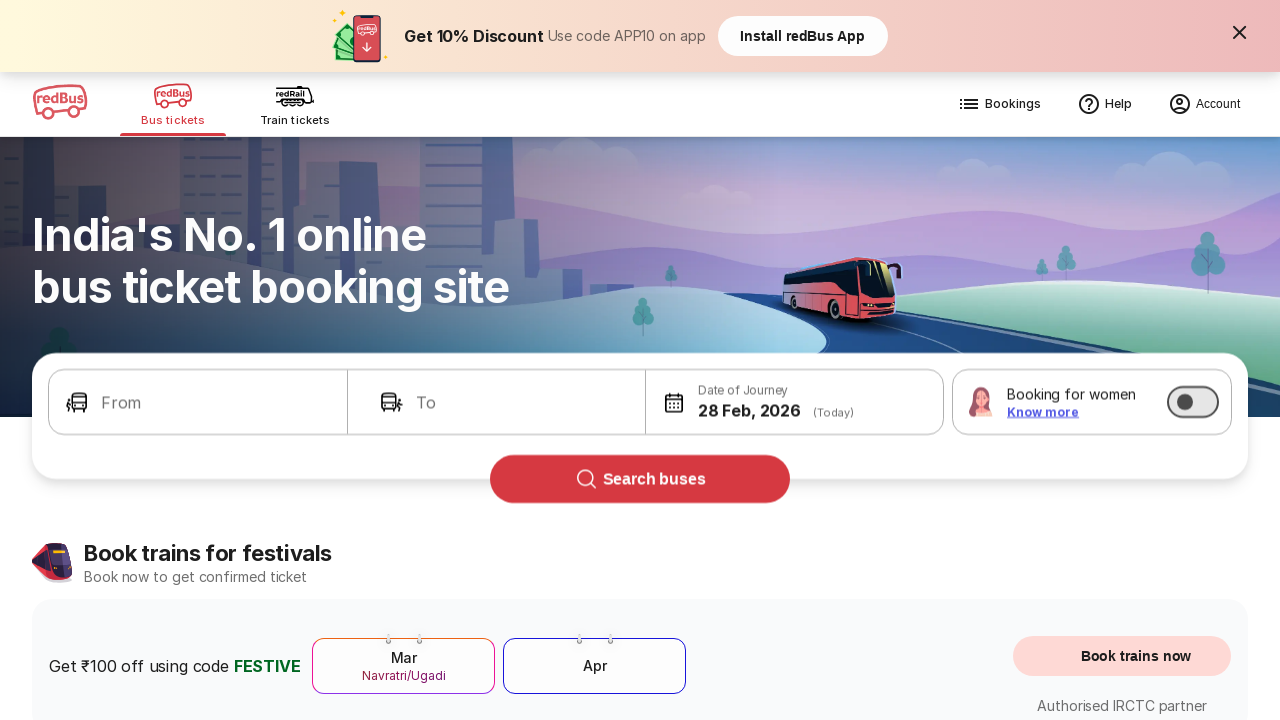

Page DOM content loaded
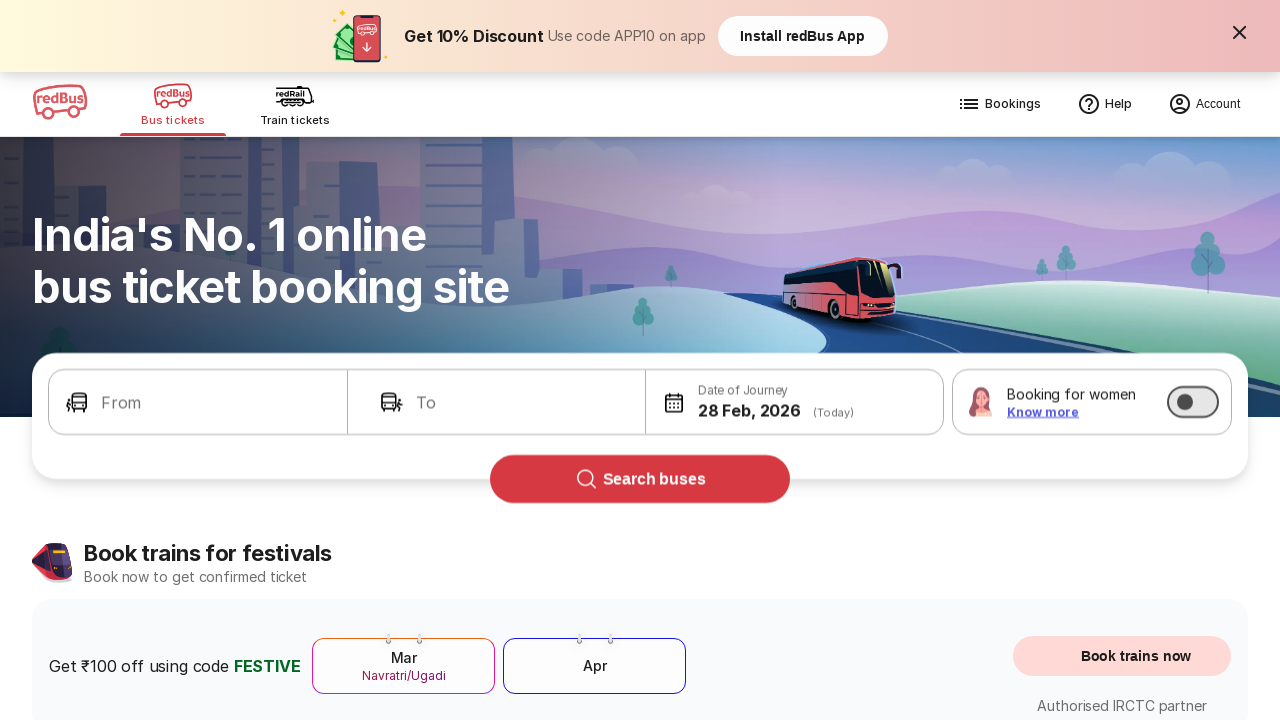

RedBus website body element loaded and verified
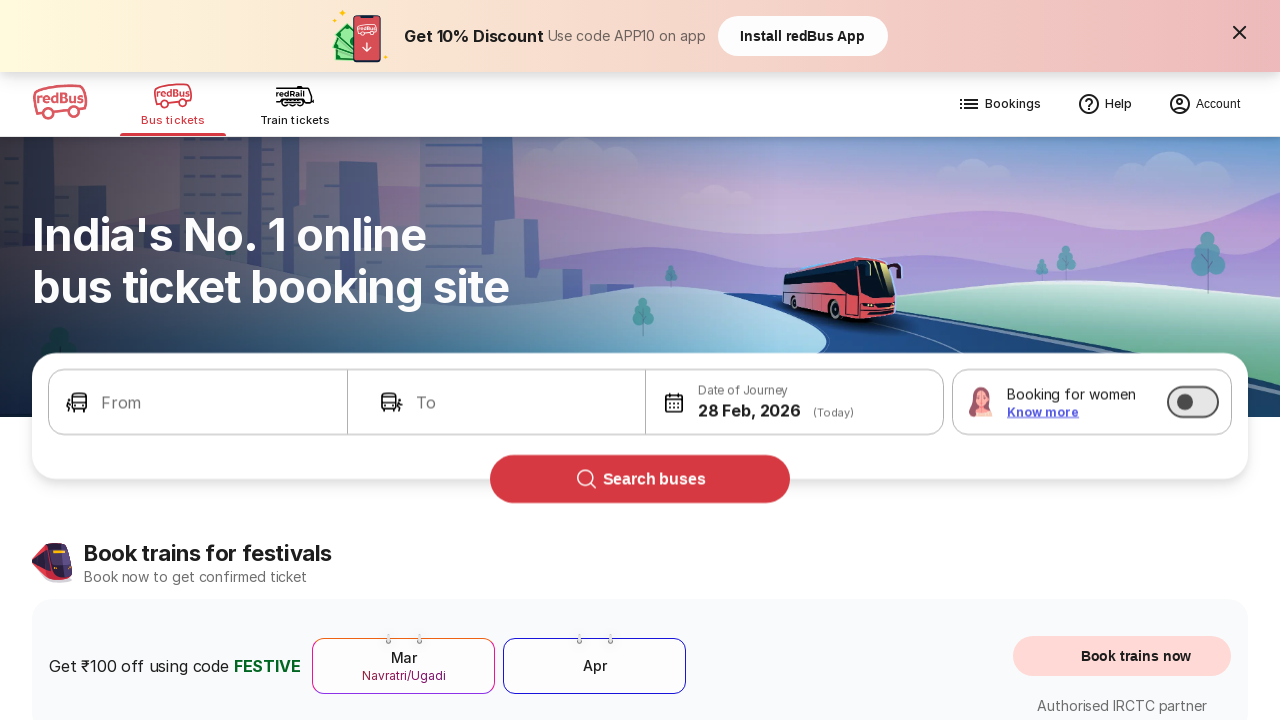

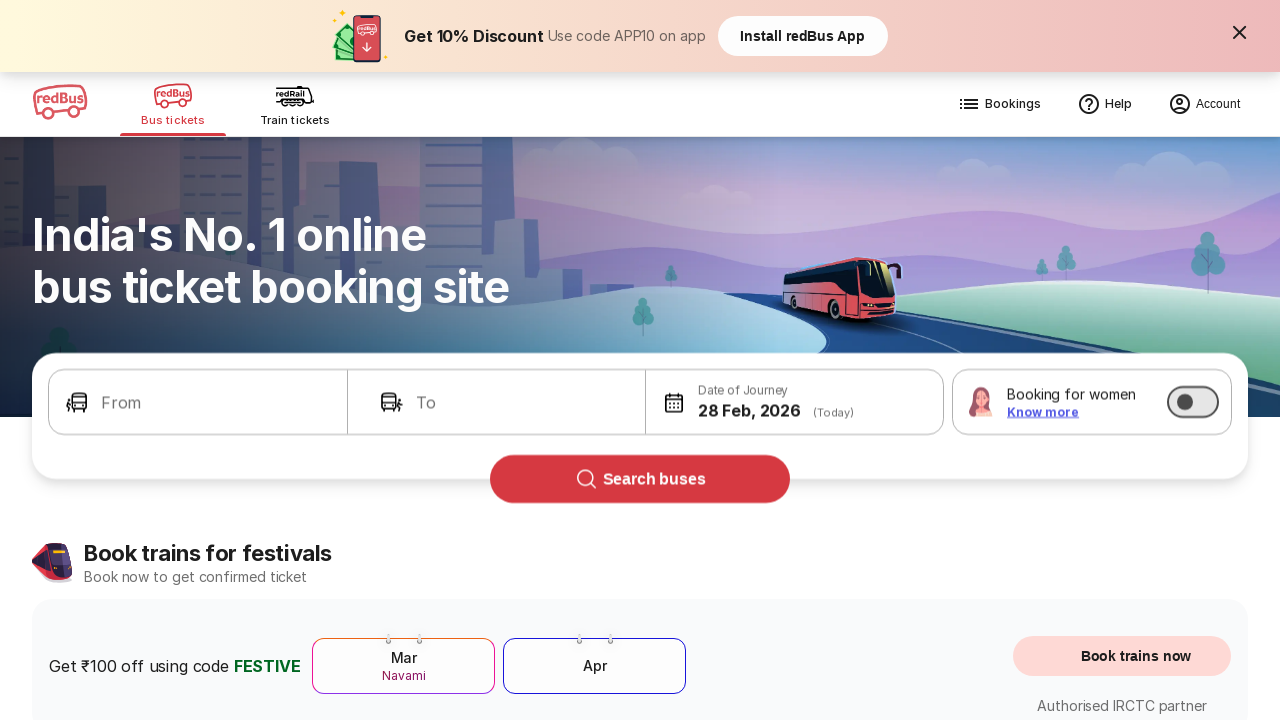